Navigates to the Time and Date world clock page and verifies that the world clock table is displayed with time data.

Starting URL: https://www.timeanddate.com/worldclock/

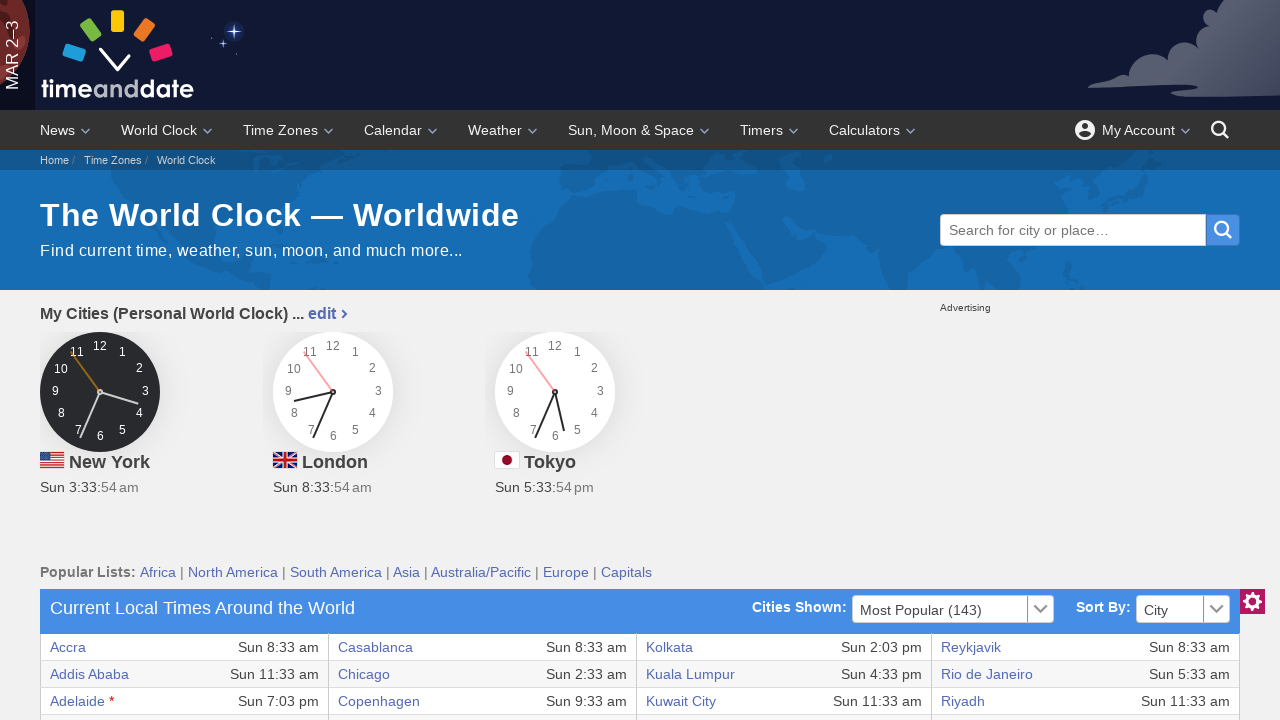

Navigated to Time and Date world clock page
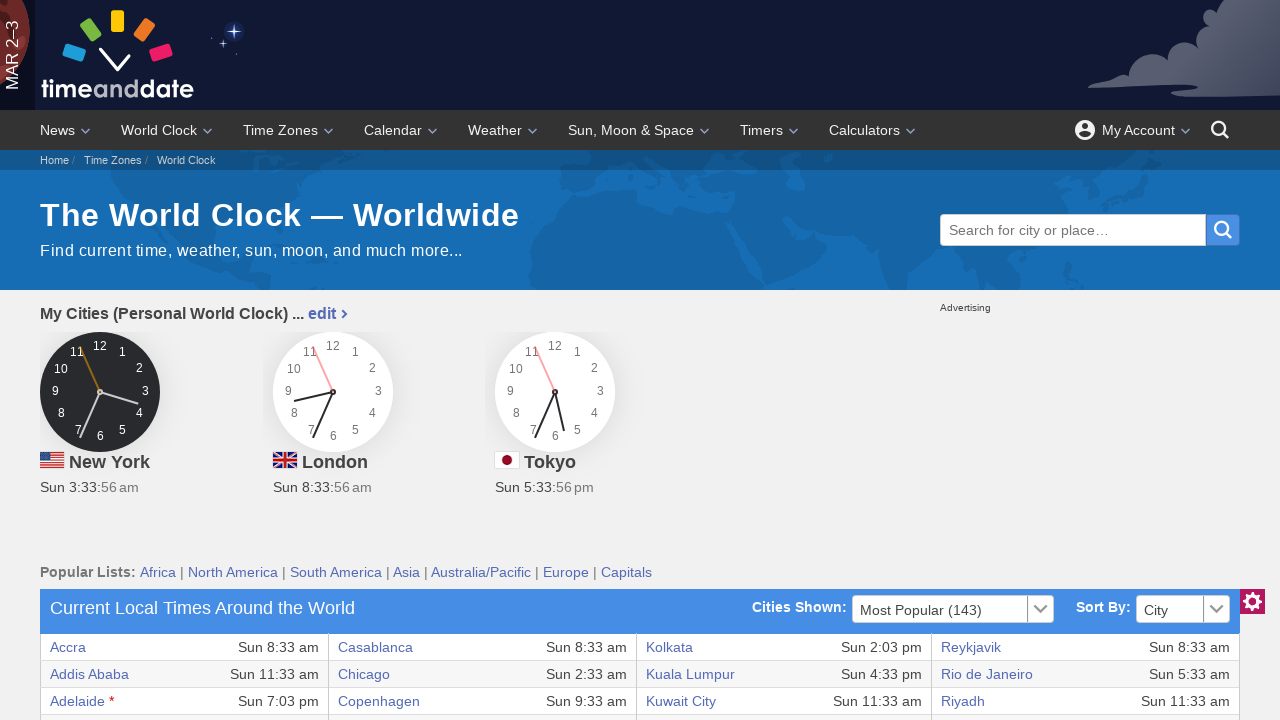

World clock table is visible with time data
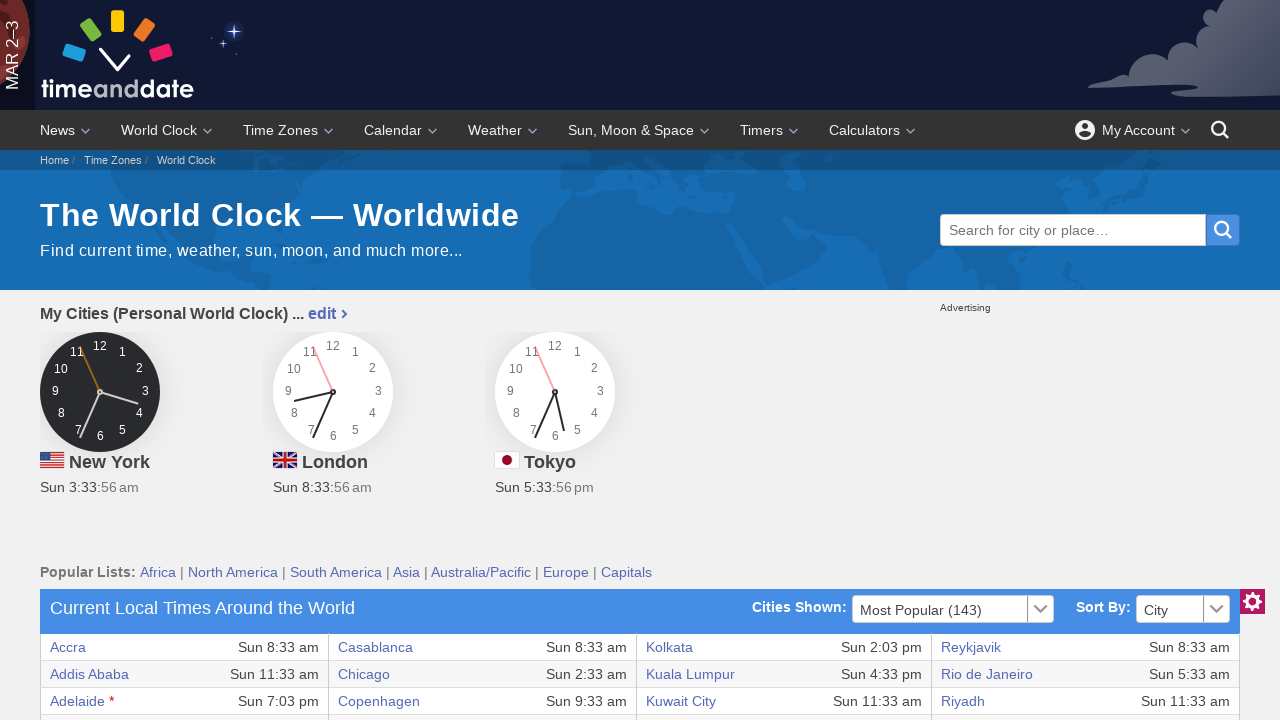

Verified world clock table contains rows with data
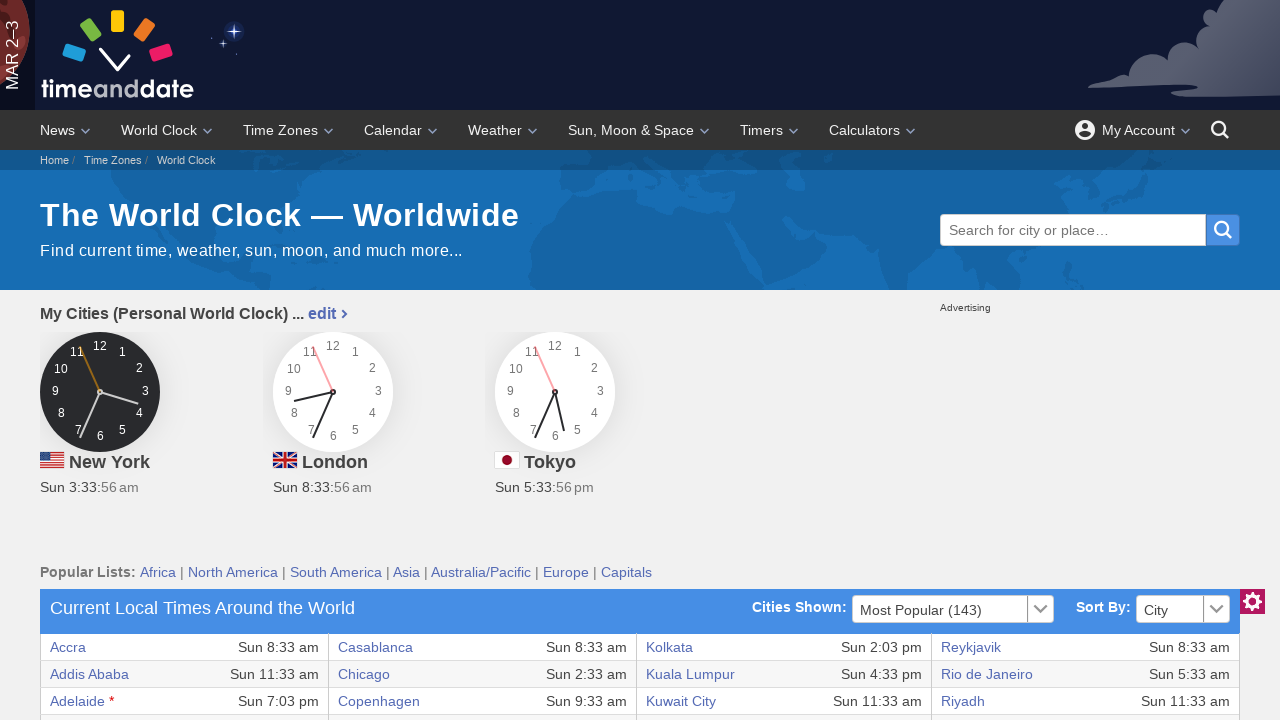

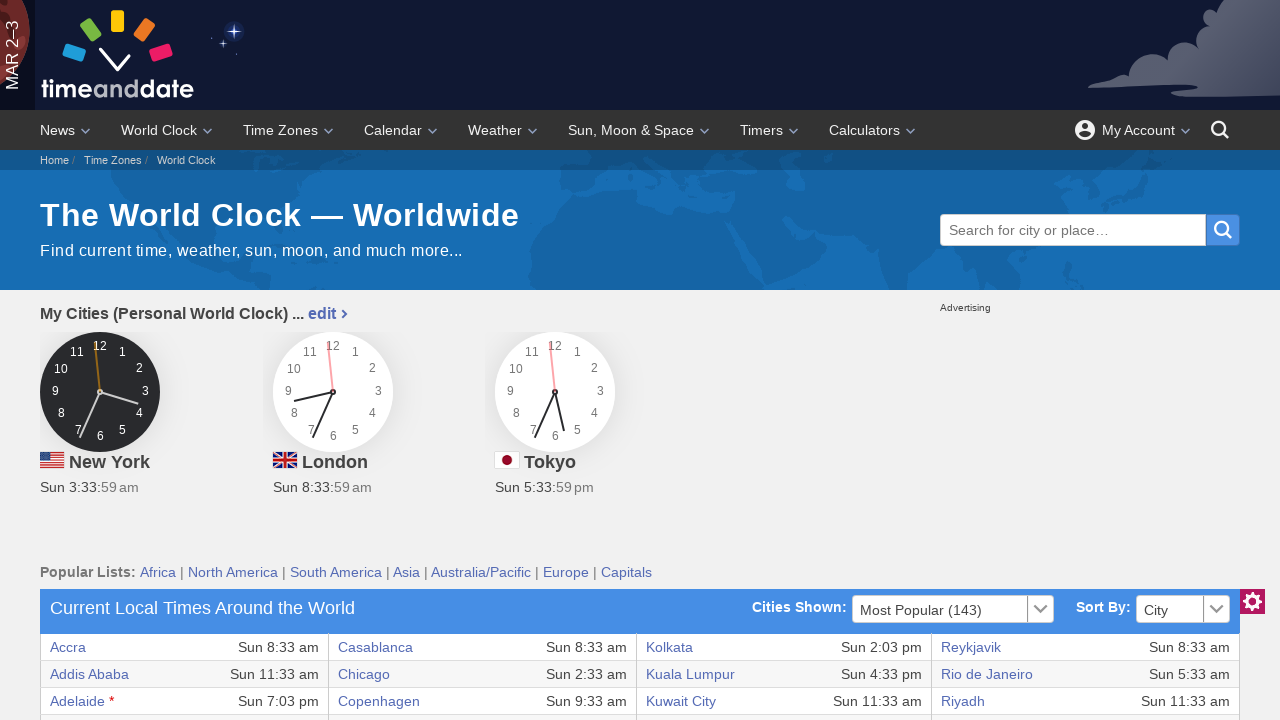